Tests login form validation by submitting invalid credentials and verifying the appropriate error message is displayed

Starting URL: https://www.saucedemo.com/

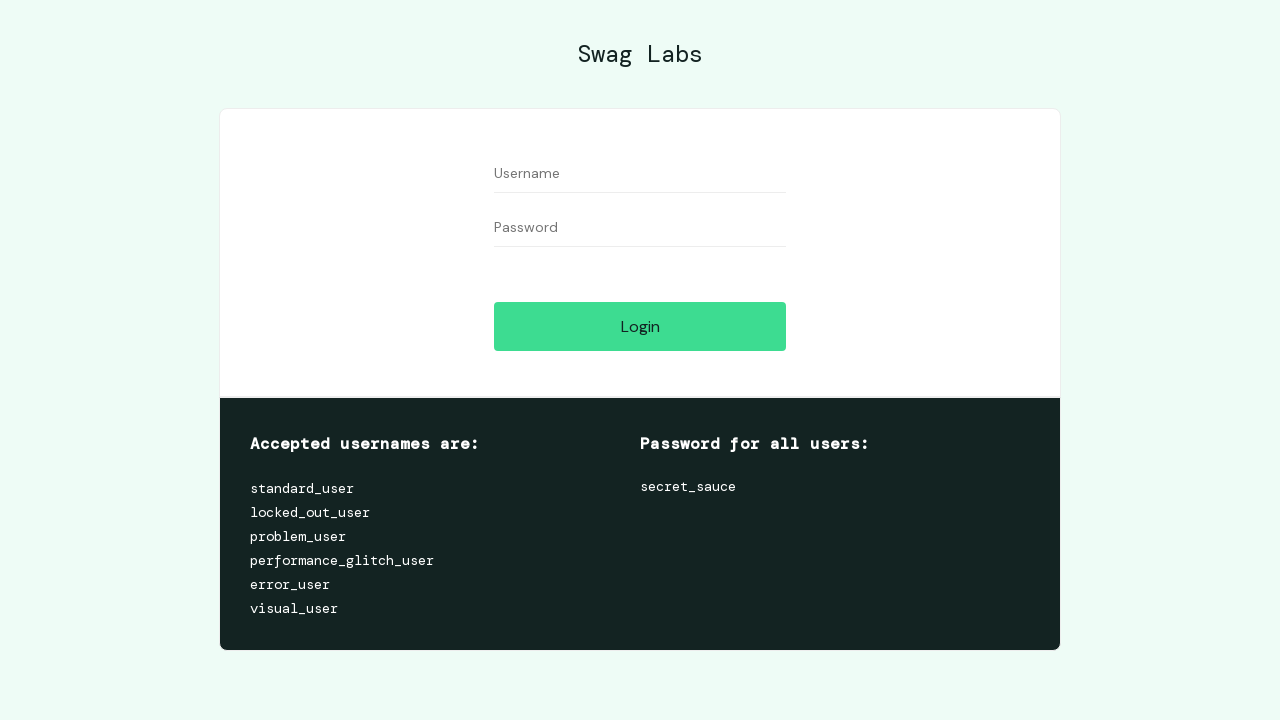

Filled username field with invalid value '1' on #user-name
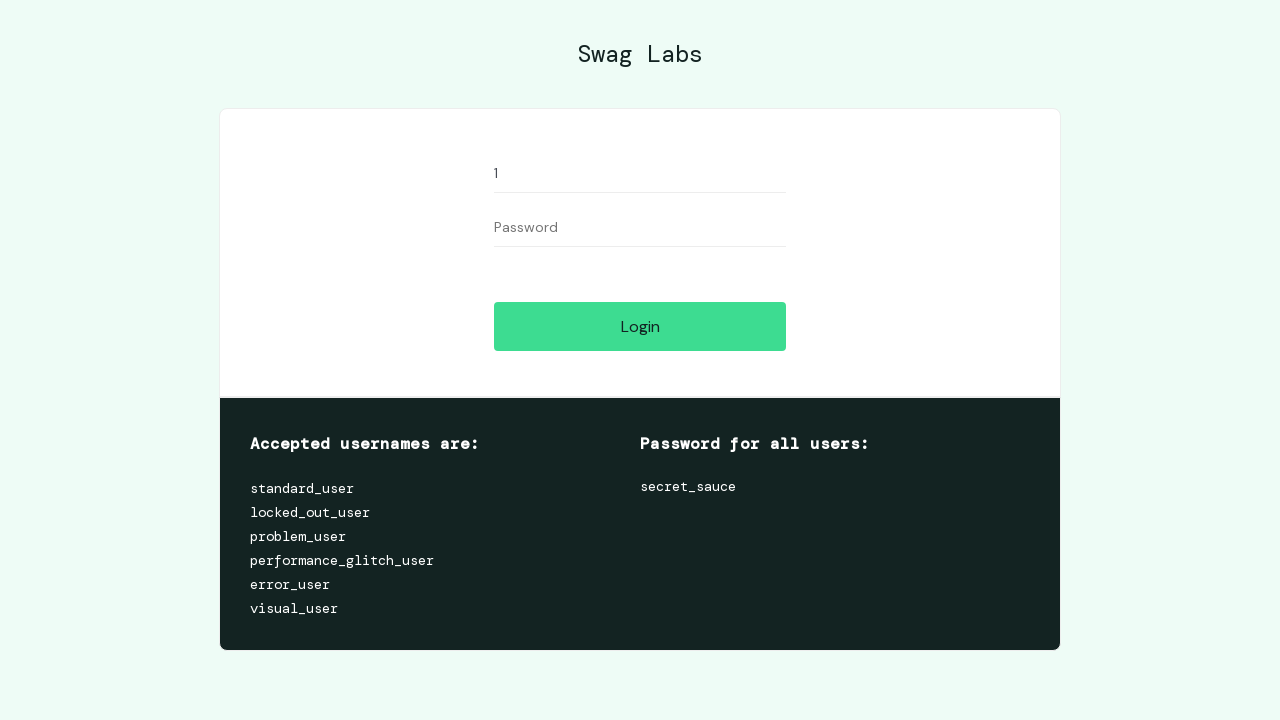

Filled password field with invalid value '1' on #password
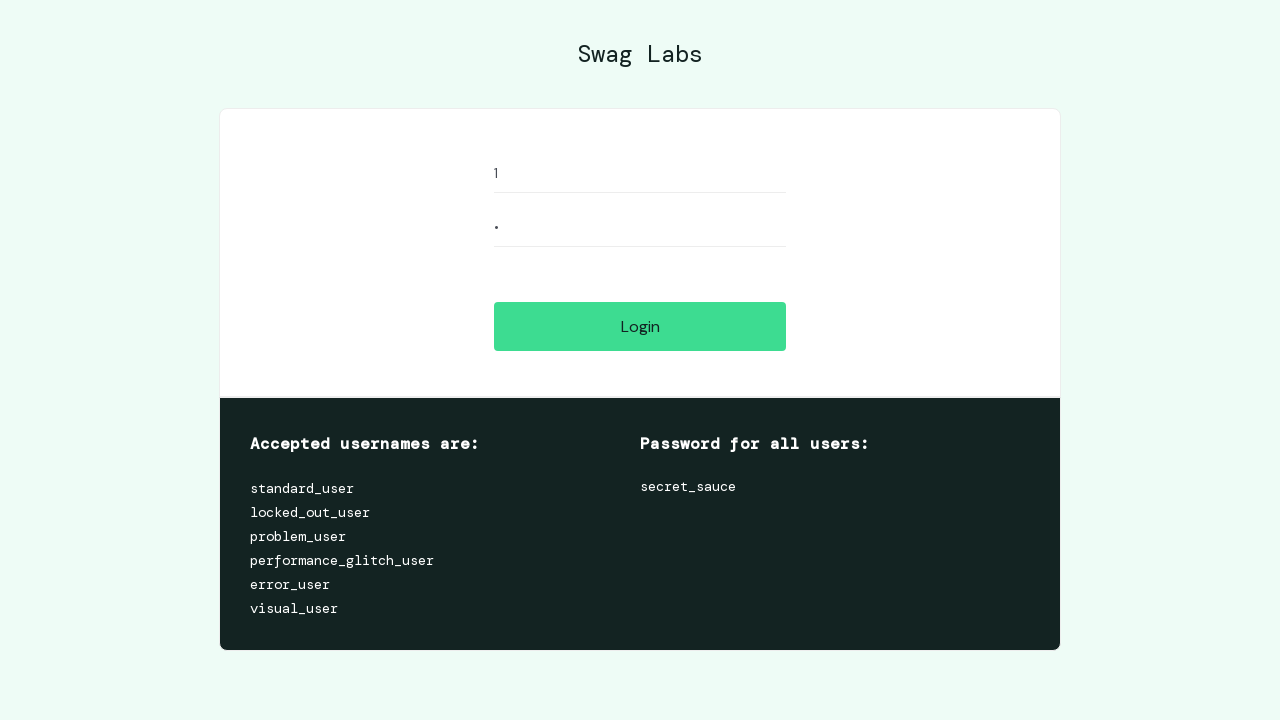

Clicked login button to submit invalid credentials at (640, 326) on #login-button
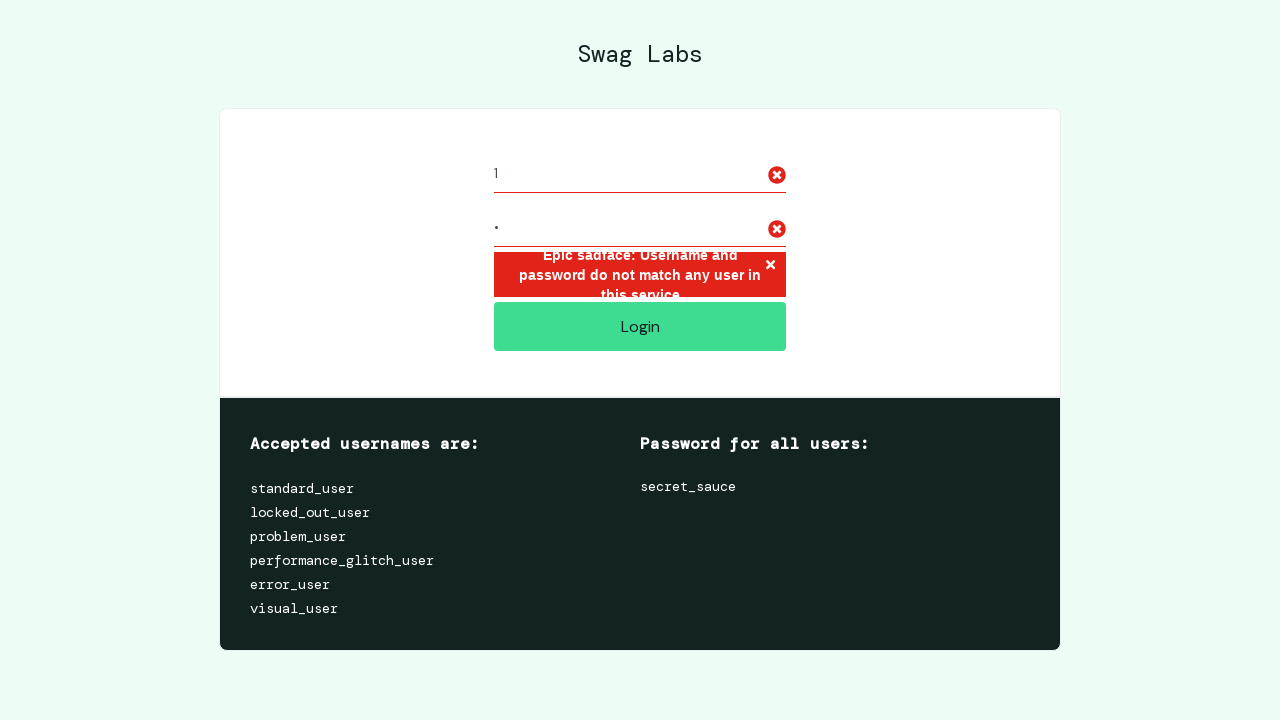

Error message element appeared
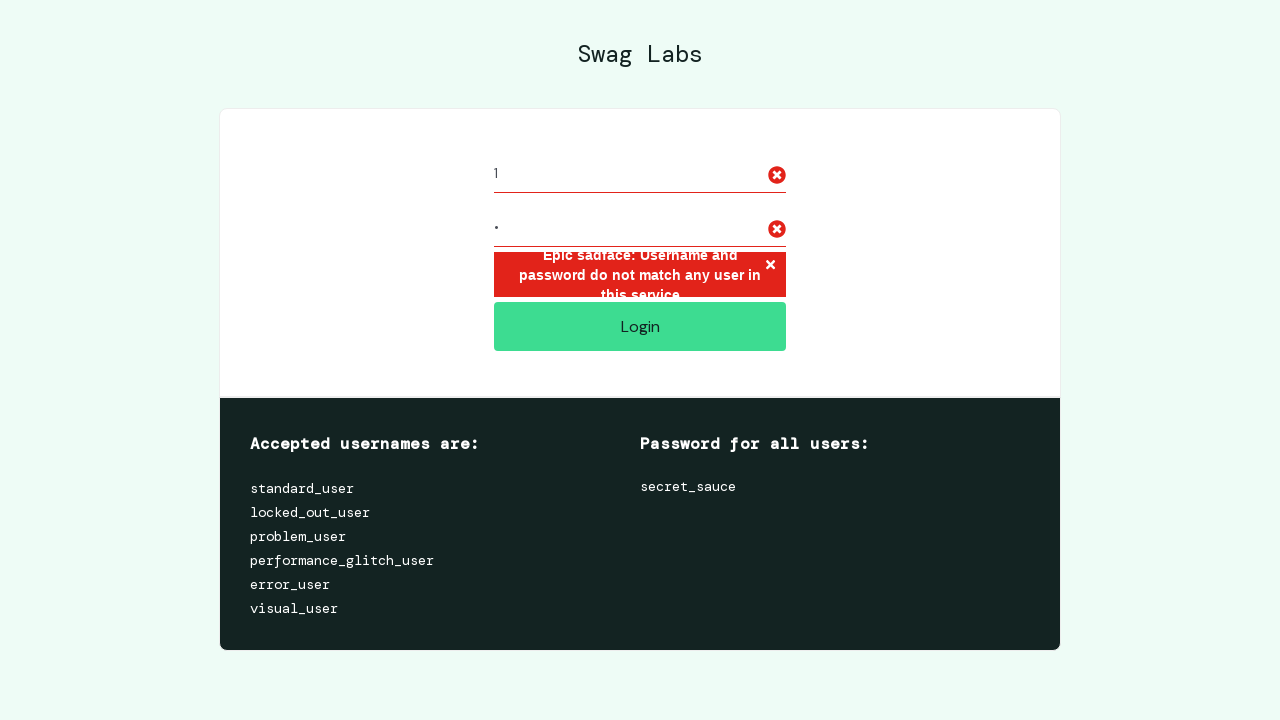

Located error message element
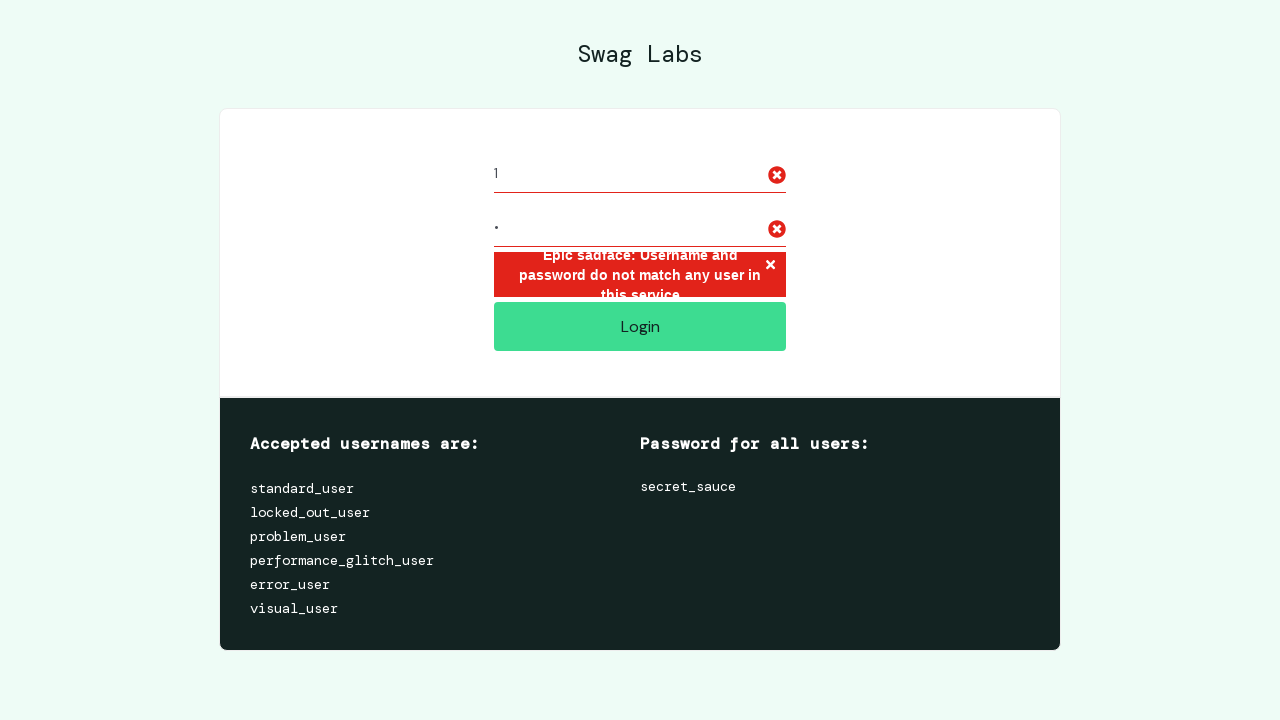

Verified error message matches expected text: 'Epic sadface: Username and password do not match any user in this service'
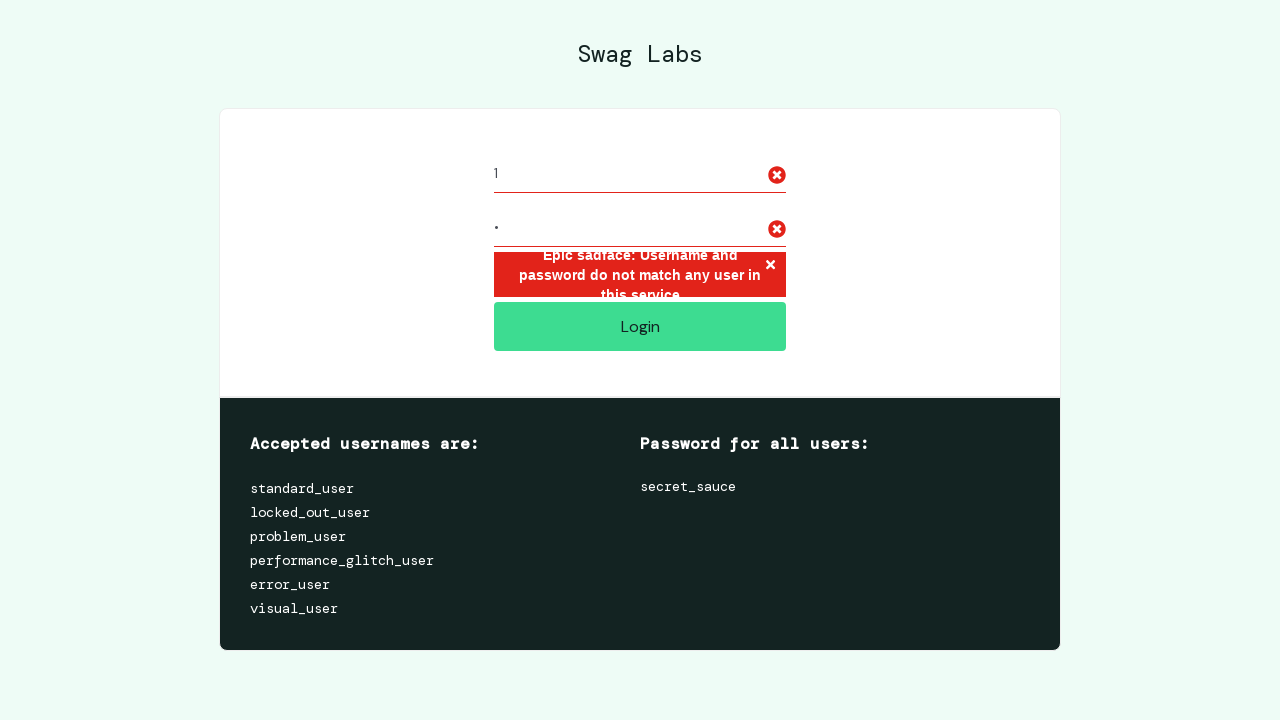

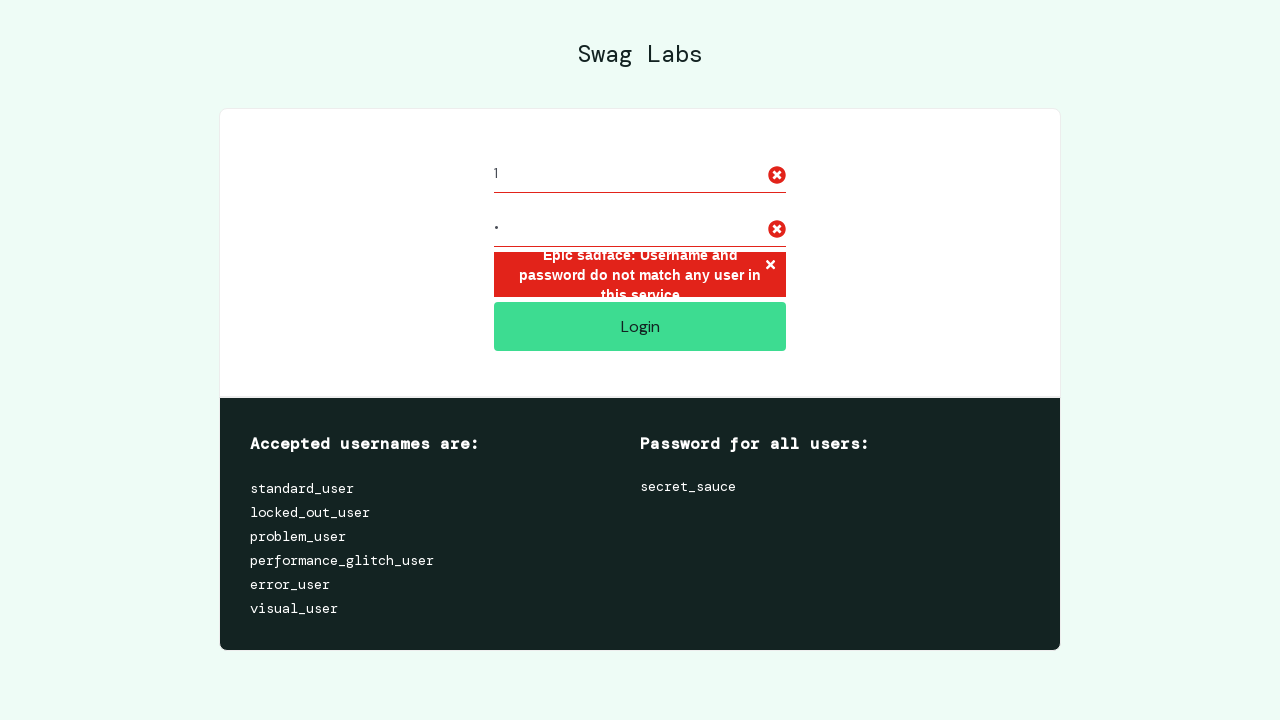